Tests multiple window handling by clicking a link that opens a new window, switching between windows, and verifying content in both windows

Starting URL: http://the-internet.herokuapp.com/

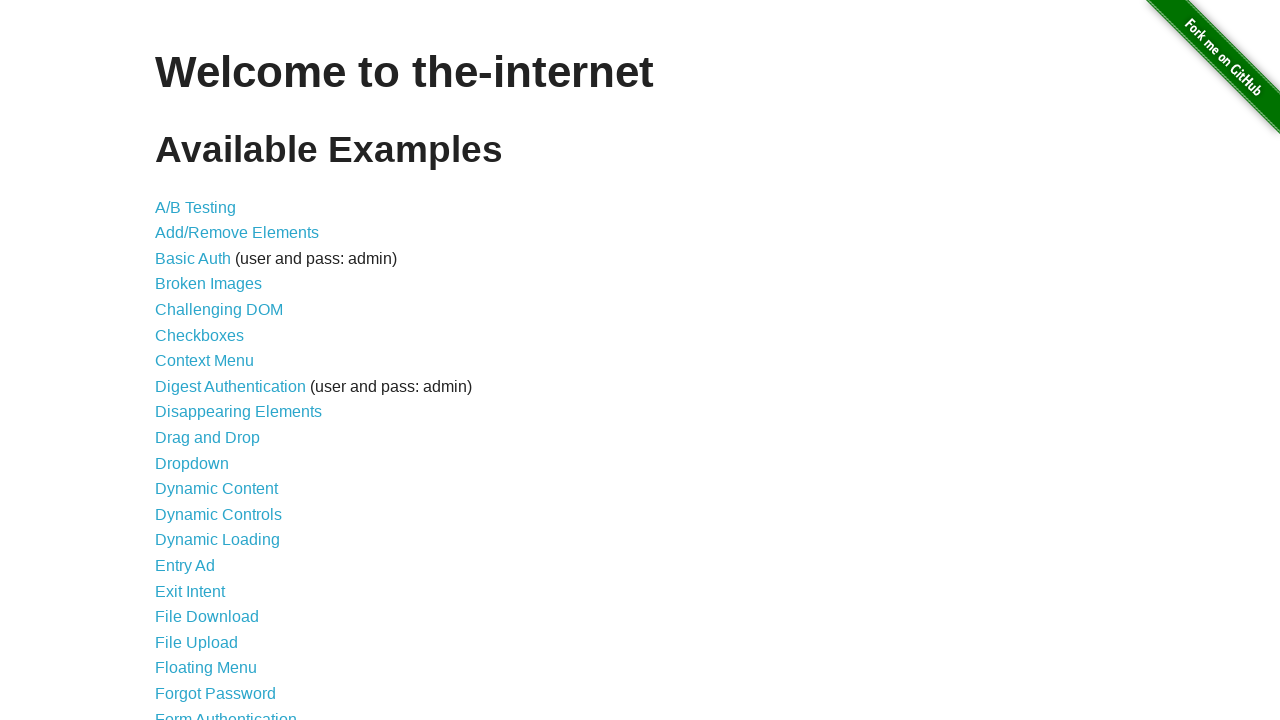

Clicked on 'Multiple Windows' link to navigate to test page at (218, 369) on text='Multiple Windows'
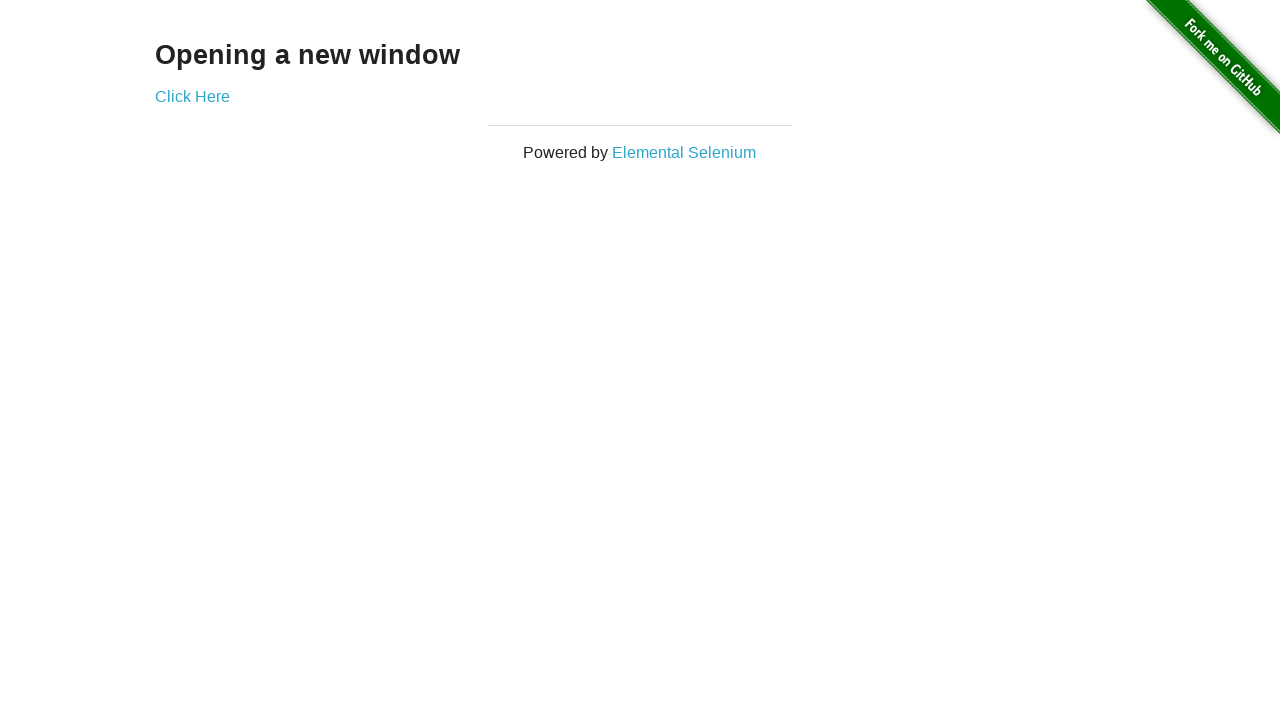

Clicked 'Click Here' link which opened a new window at (192, 96) on text='Click Here'
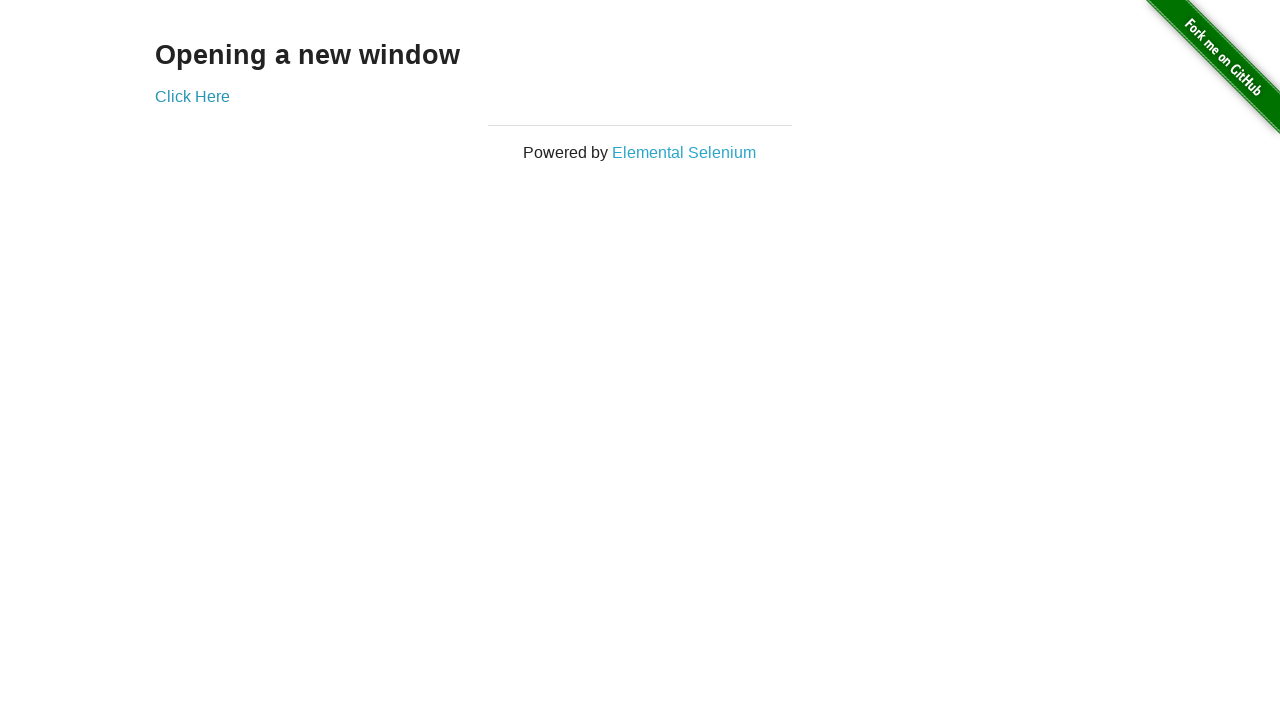

New window object captured and ready for interaction
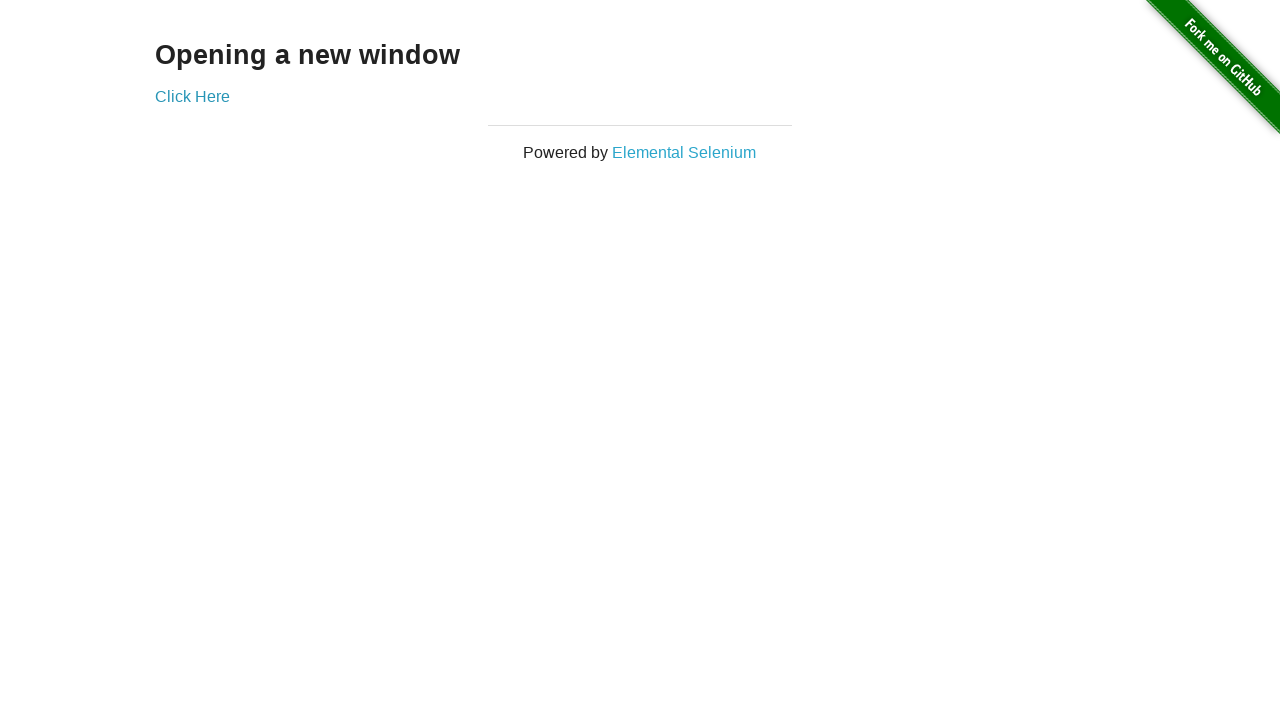

Retrieved heading text from new window: 'New Window'
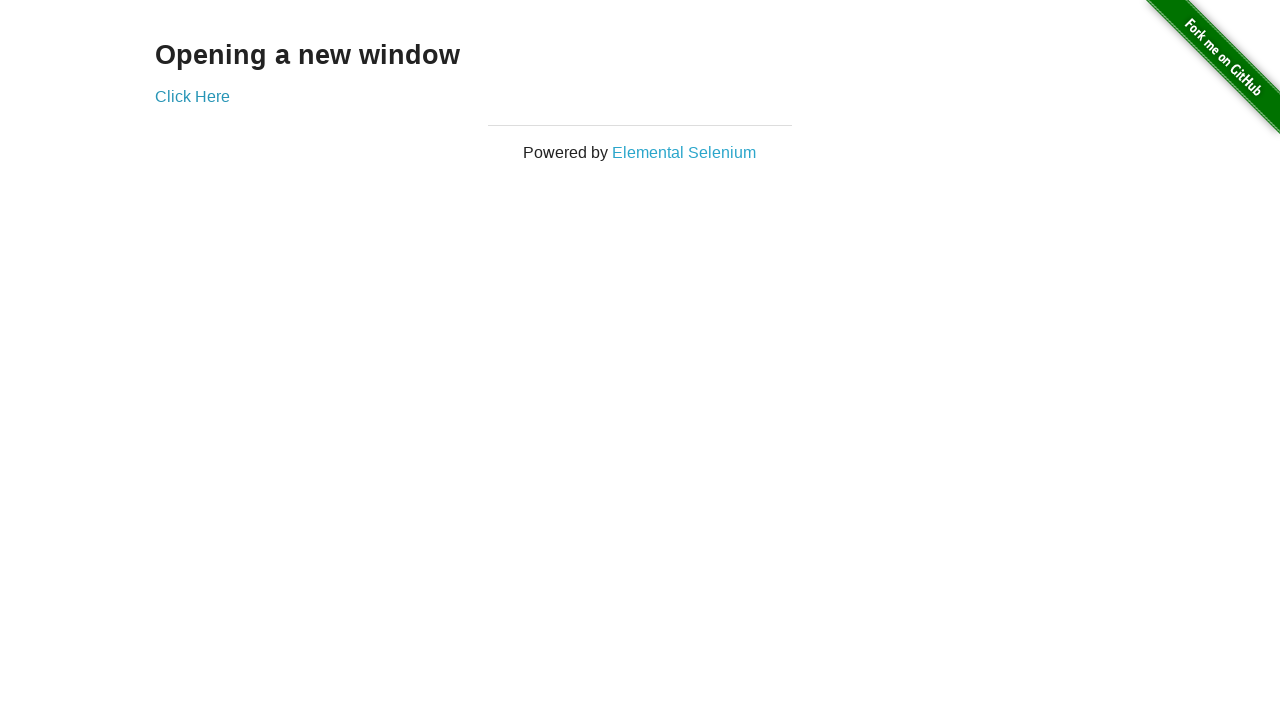

Retrieved heading text from original window: 'Opening a new window'
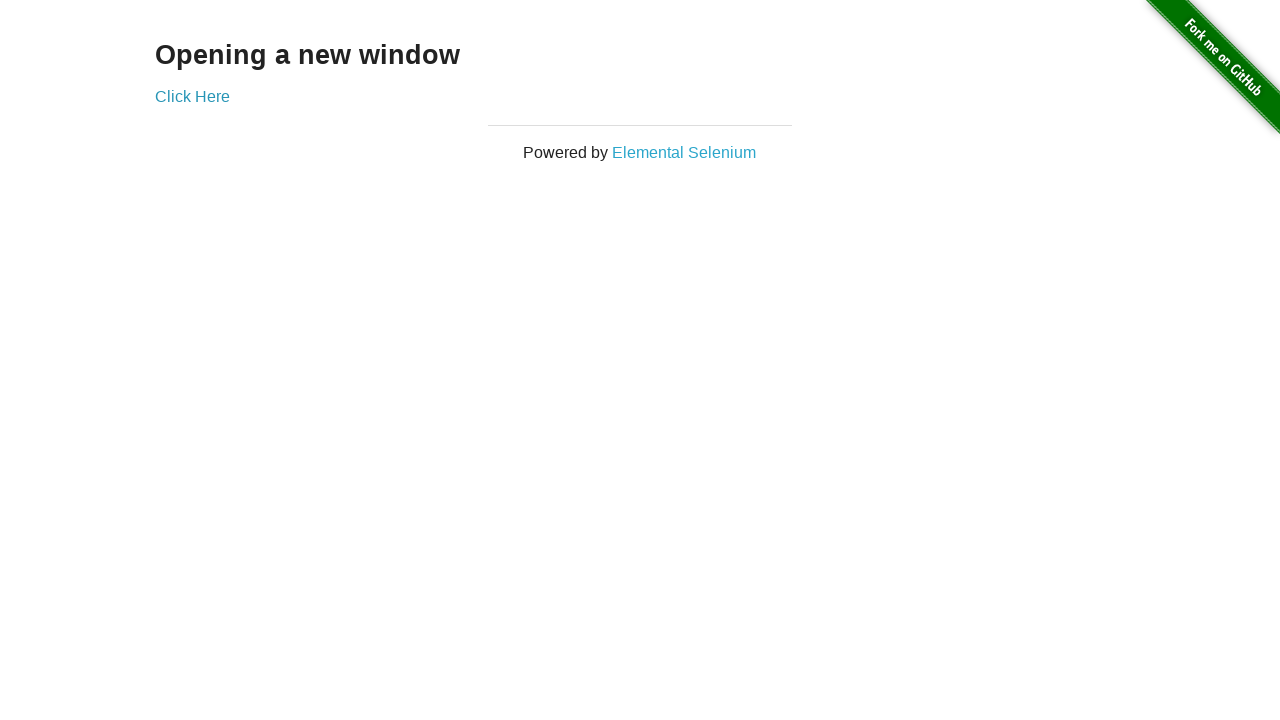

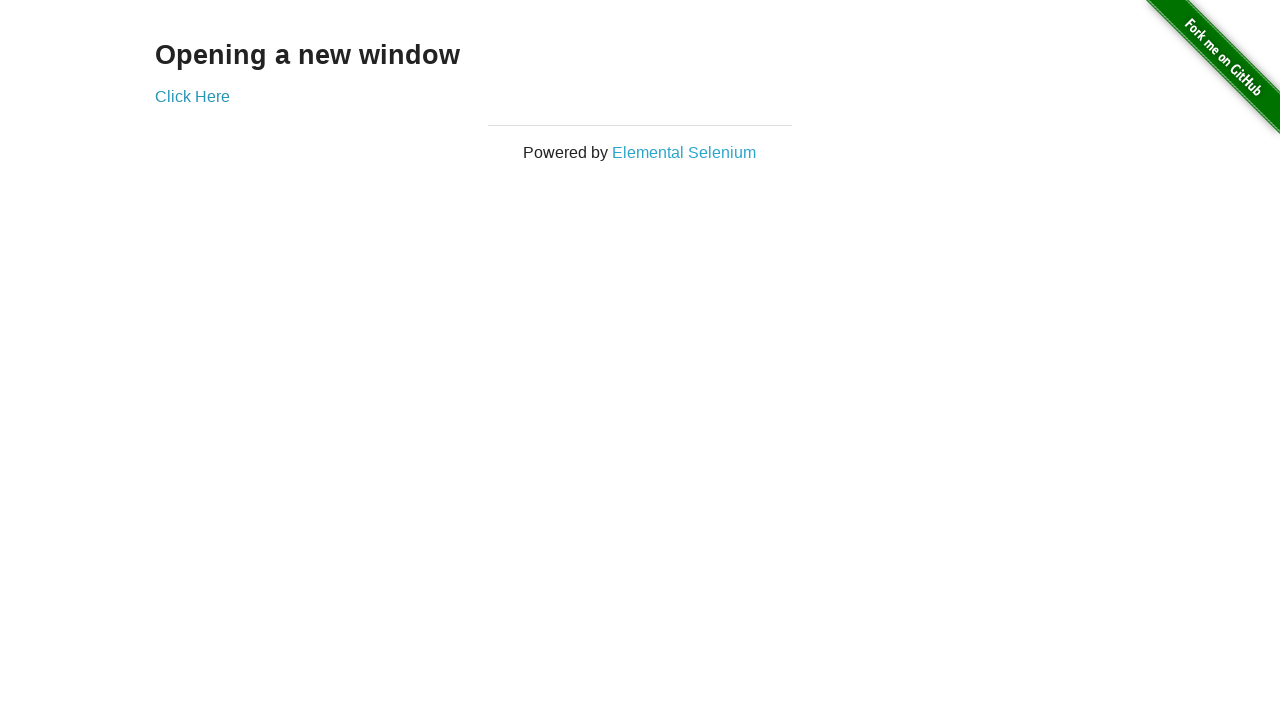